Tests explicit wait functionality by waiting for a price element to show "$100", then clicking a book button, calculating a mathematical answer based on a displayed value, entering it in an input field, and submitting the answer.

Starting URL: http://suninjuly.github.io/explicit_wait2.html

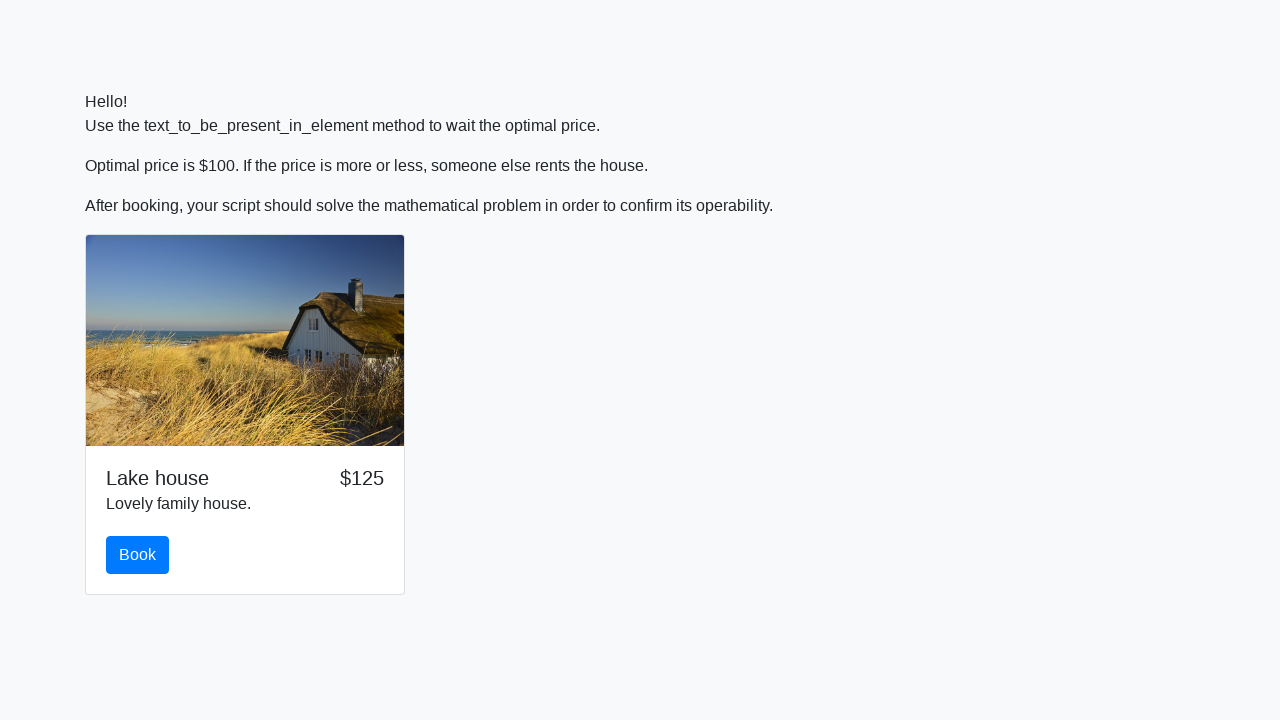

Waited for price element to display '$100'
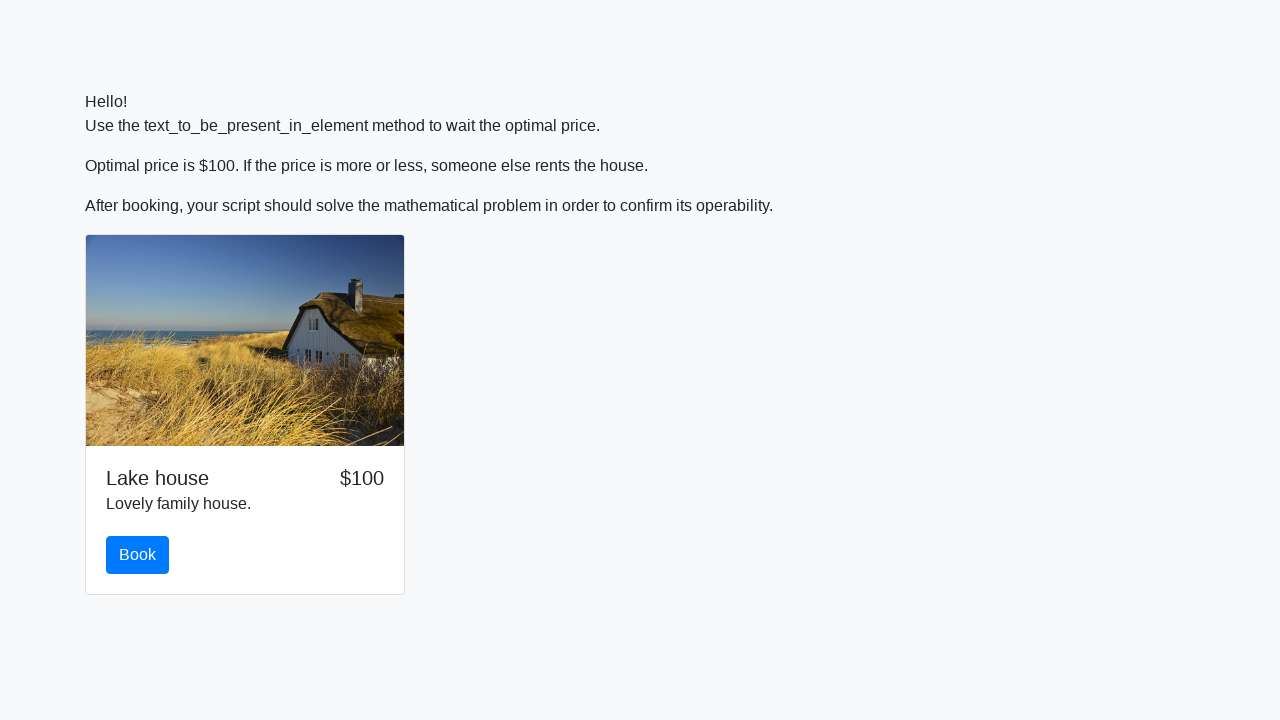

Clicked the book button at (138, 555) on #book
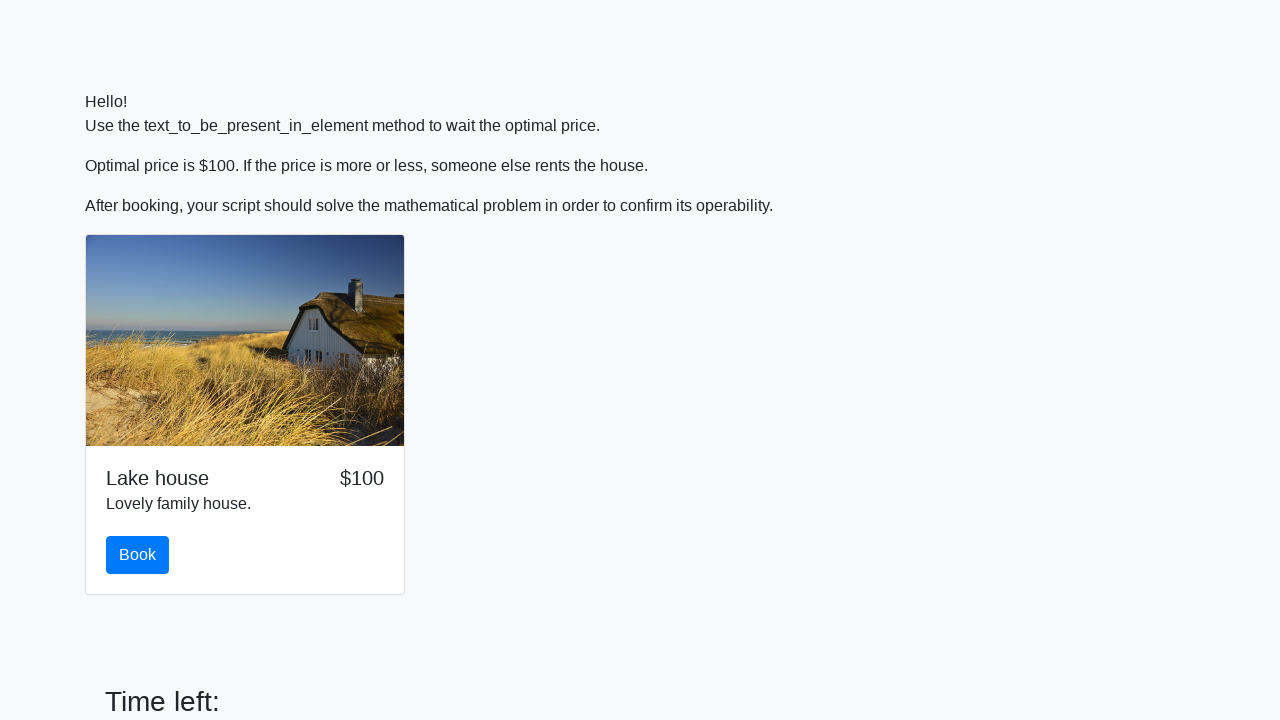

Retrieved input value for calculation: 442
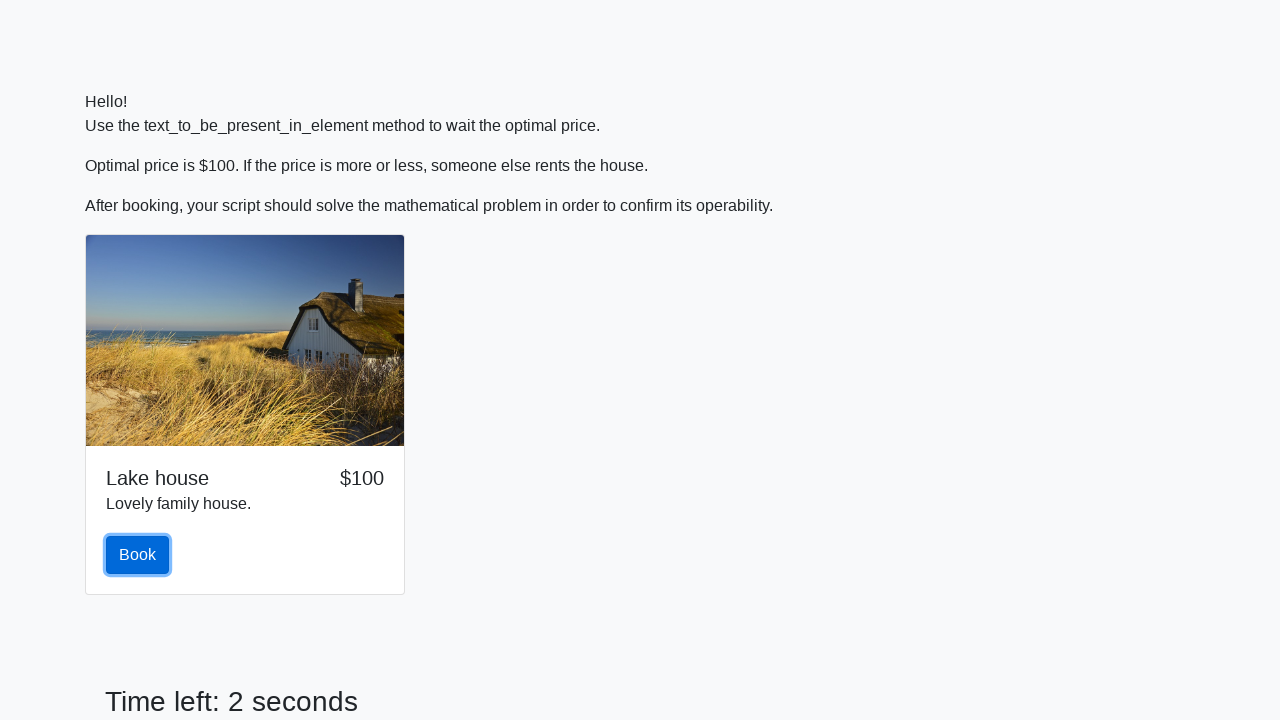

Calculated mathematical answer: 2.288649232197699
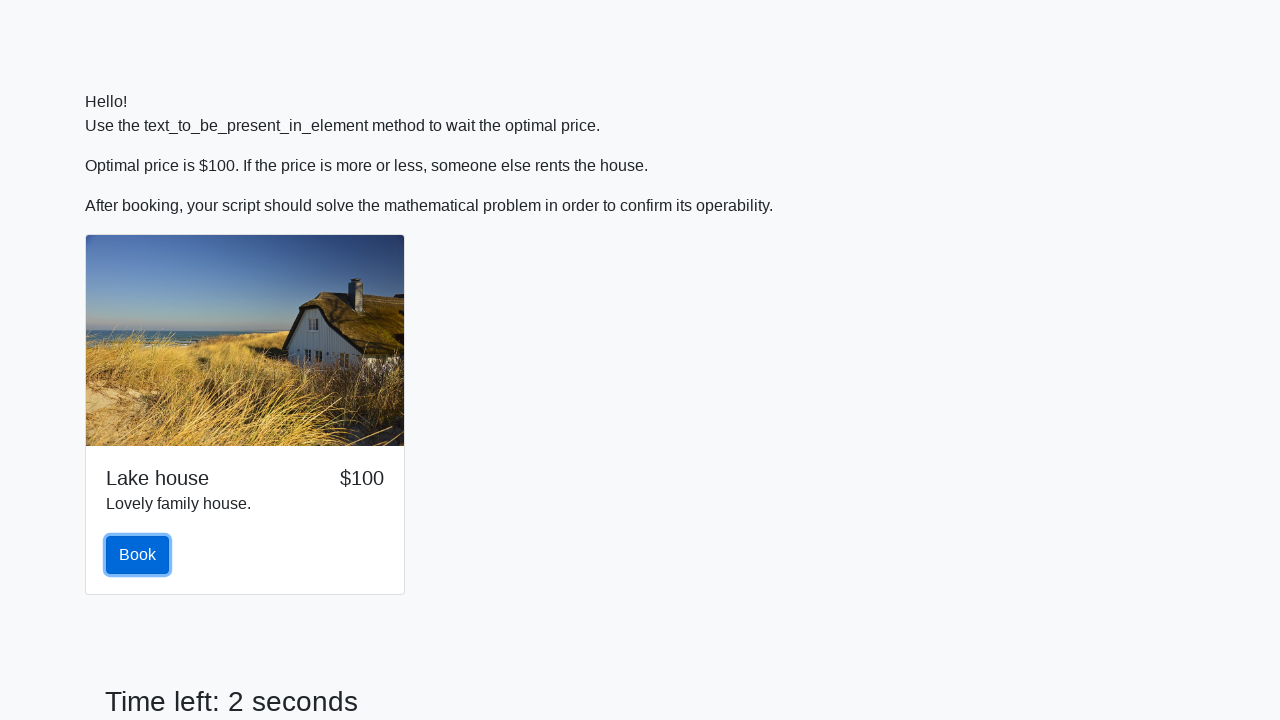

Filled answer field with calculated value: 2.288649232197699 on #answer
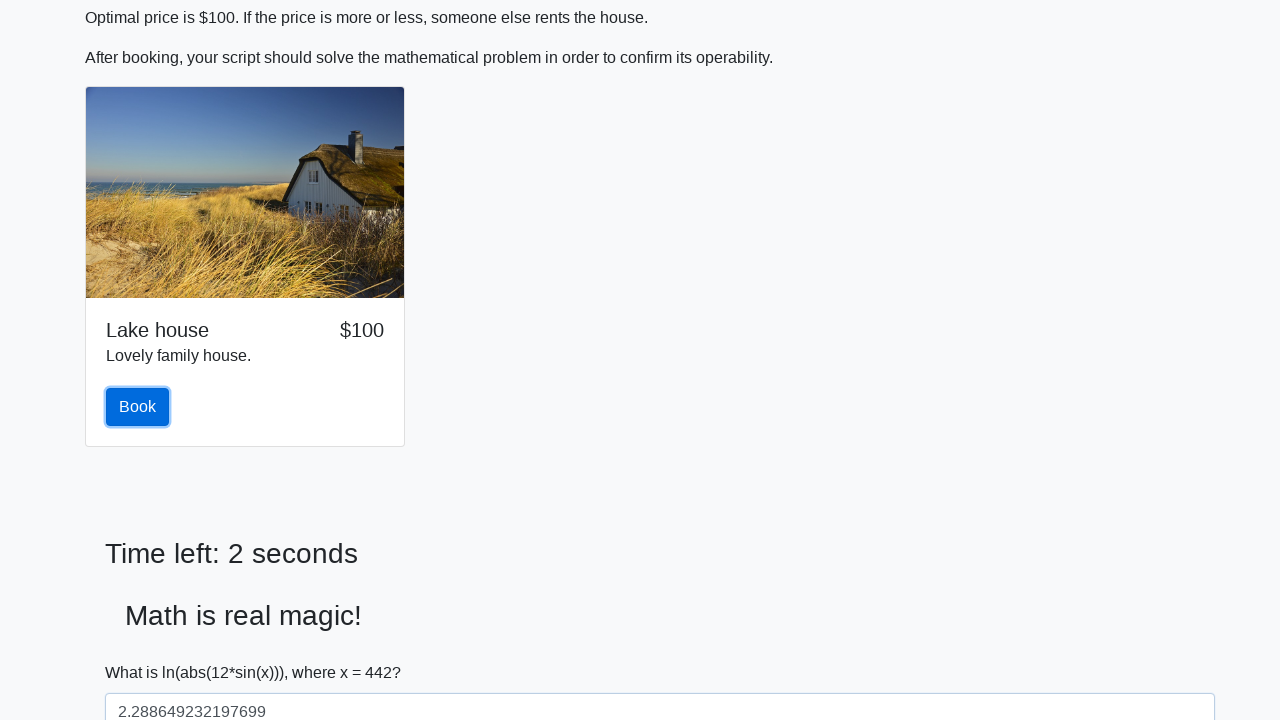

Clicked the solve button to submit answer at (143, 651) on #solve
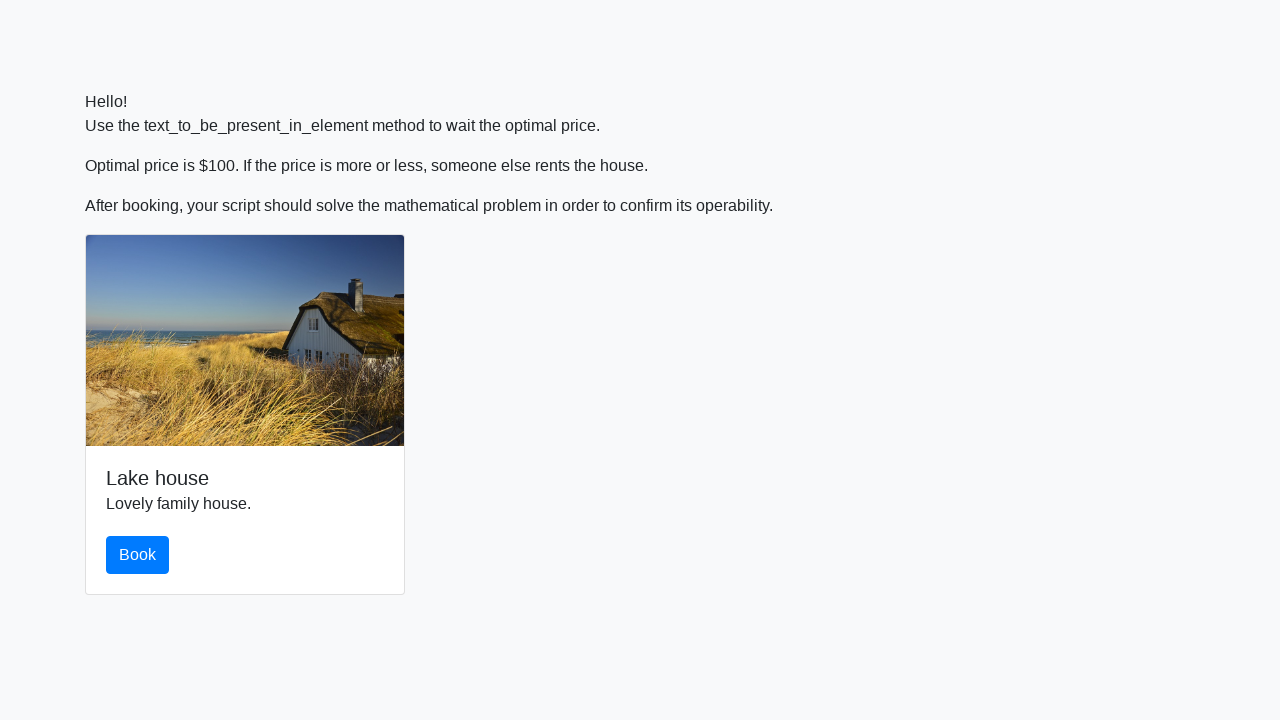

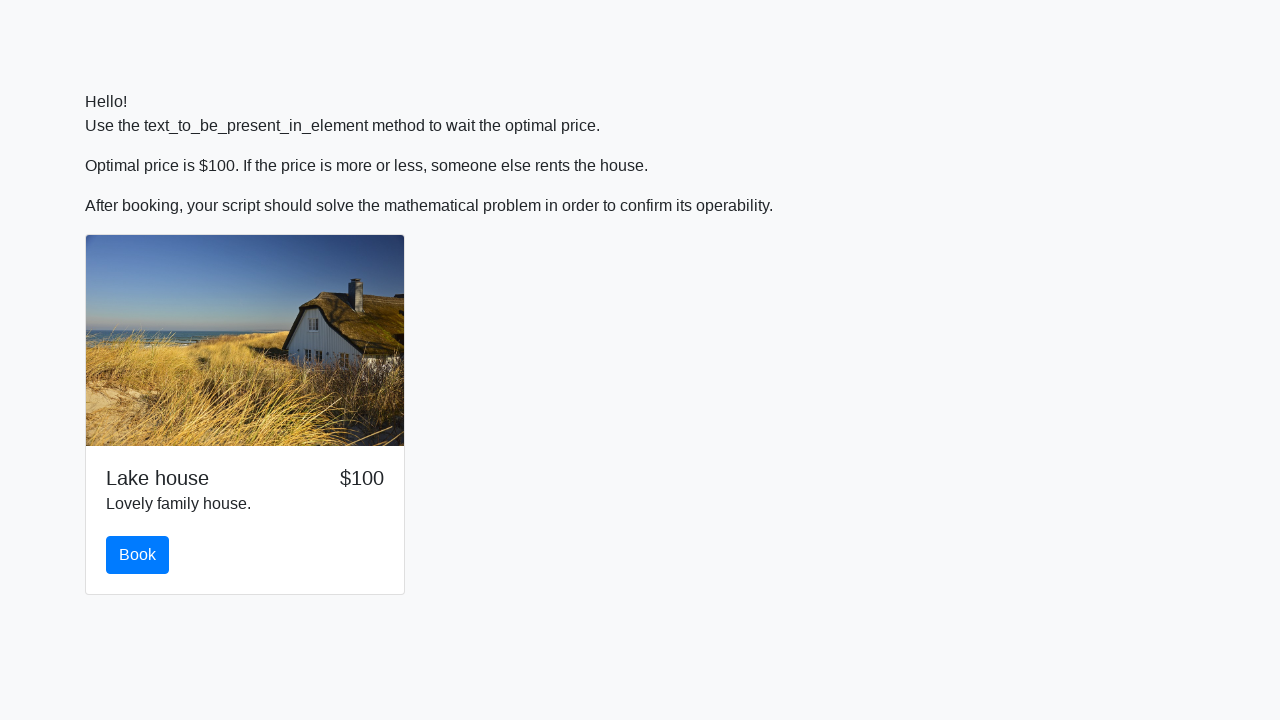